Tests login form validation with valid username and invalid password, verifying the error message is displayed correctly

Starting URL: https://www.saucedemo.com/

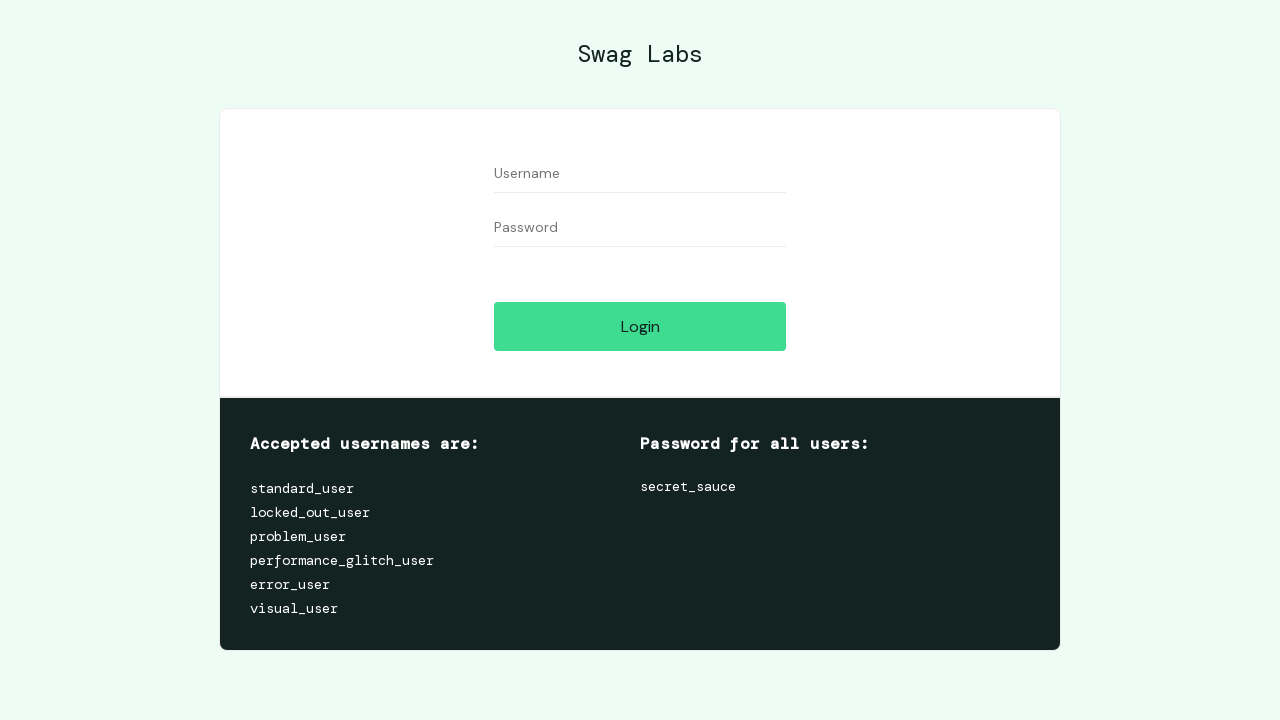

Filled username field with 'standard_user' on #user-name
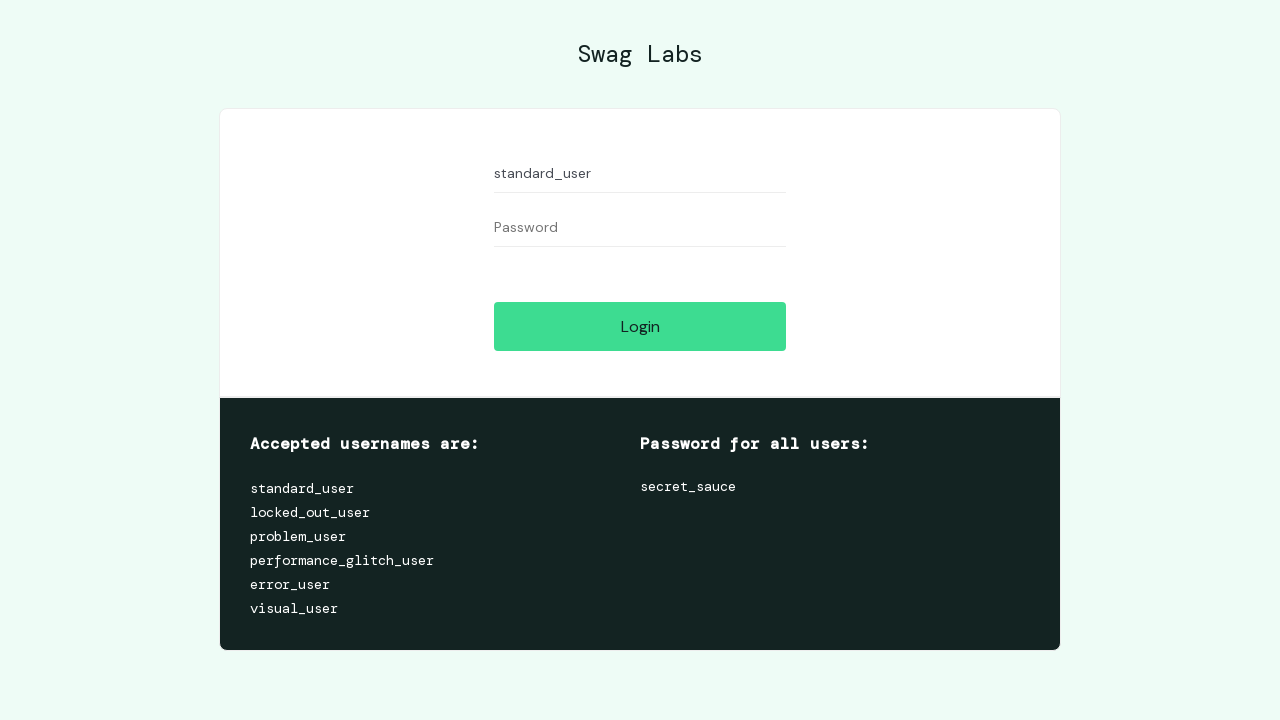

Filled password field with 'secret1' on #password
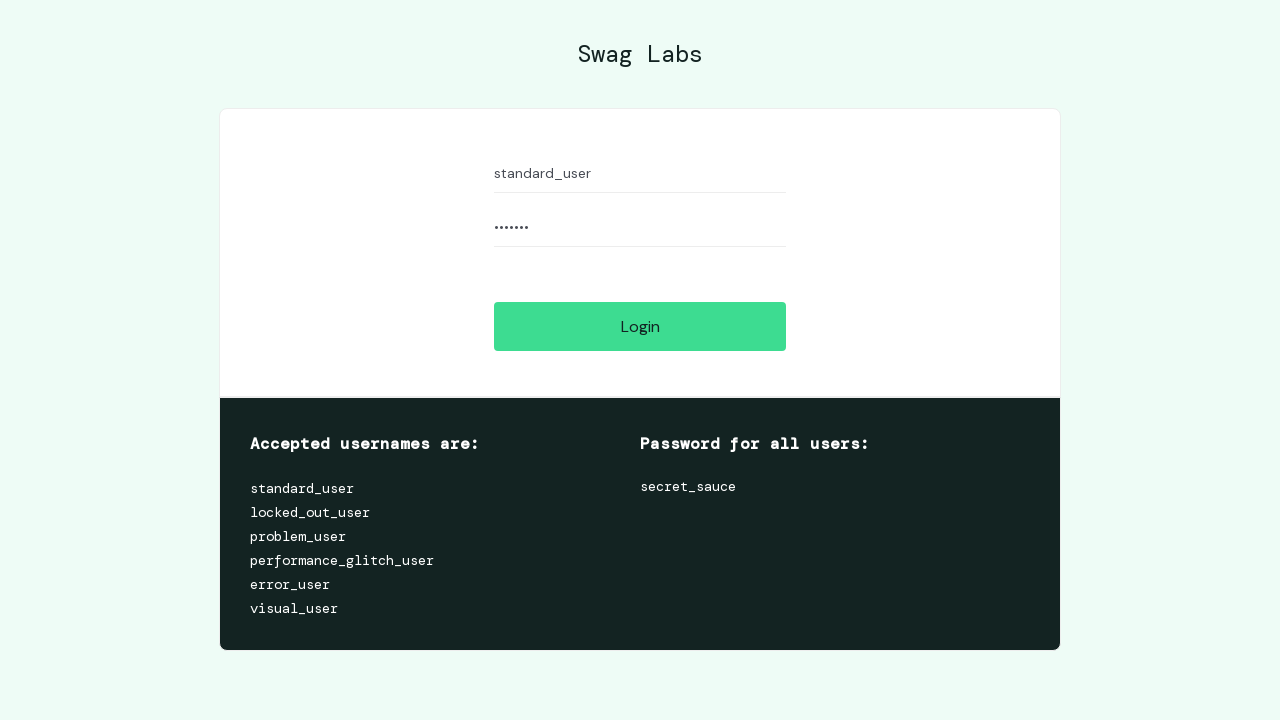

Clicked login button at (640, 326) on #login-button
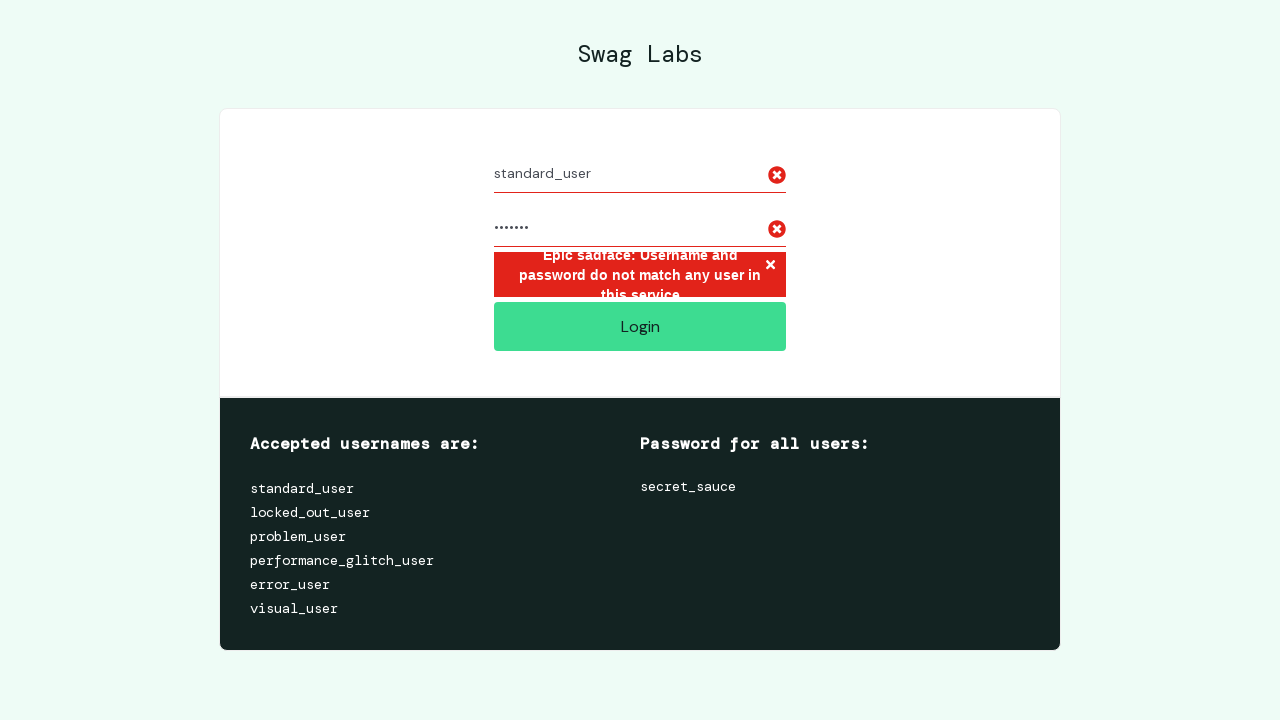

Error message element is visible on the page
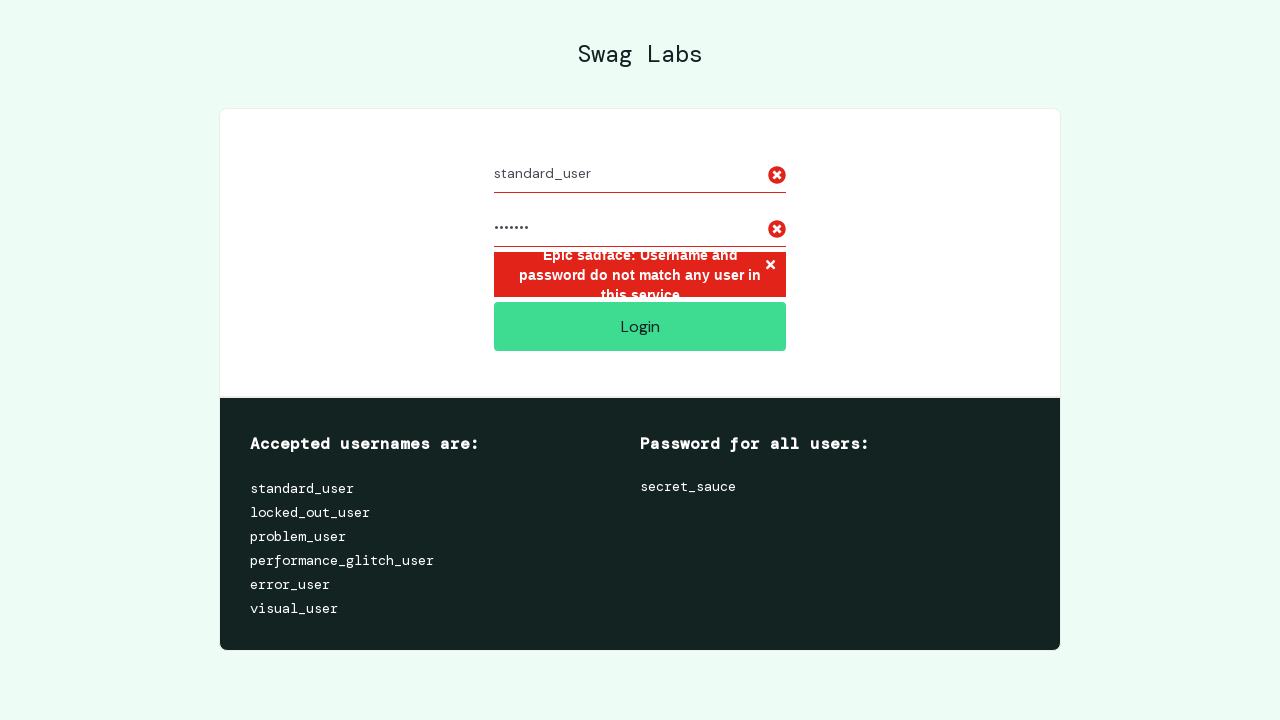

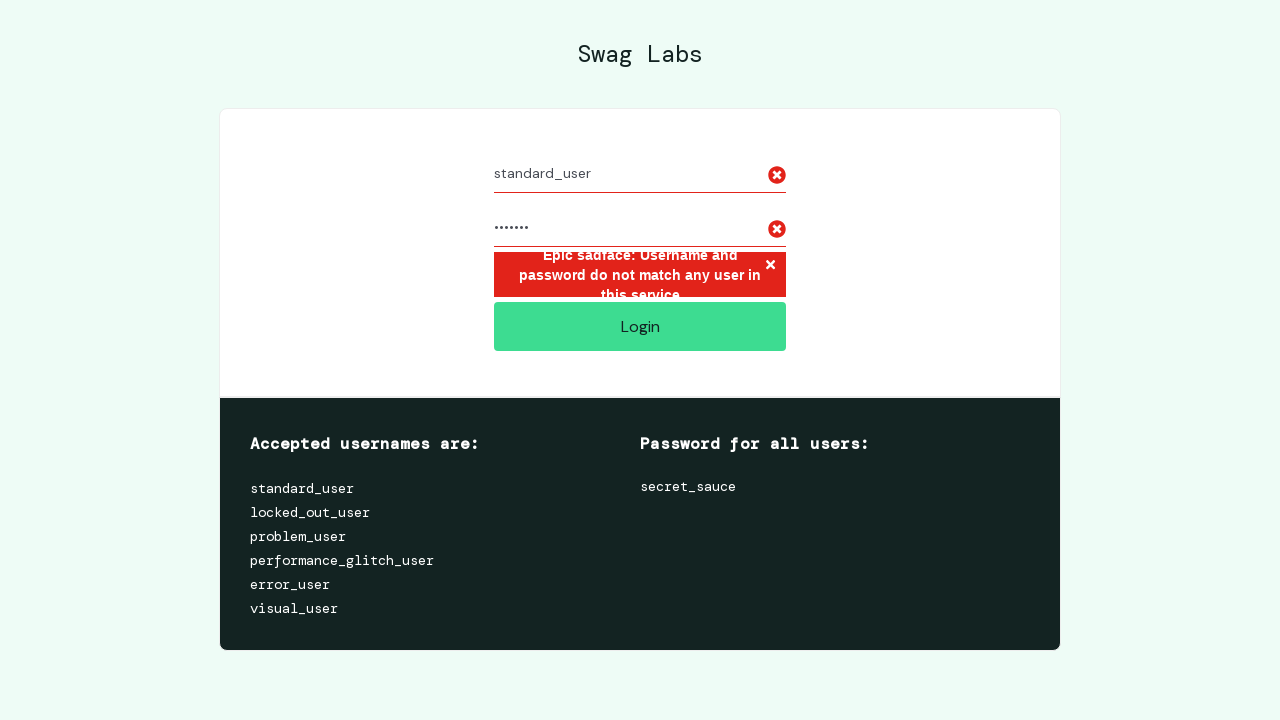